Tests a text box form submission by filling in user name, email, current address, and permanent address fields, then clicking submit

Starting URL: https://demoqa.com/text-box

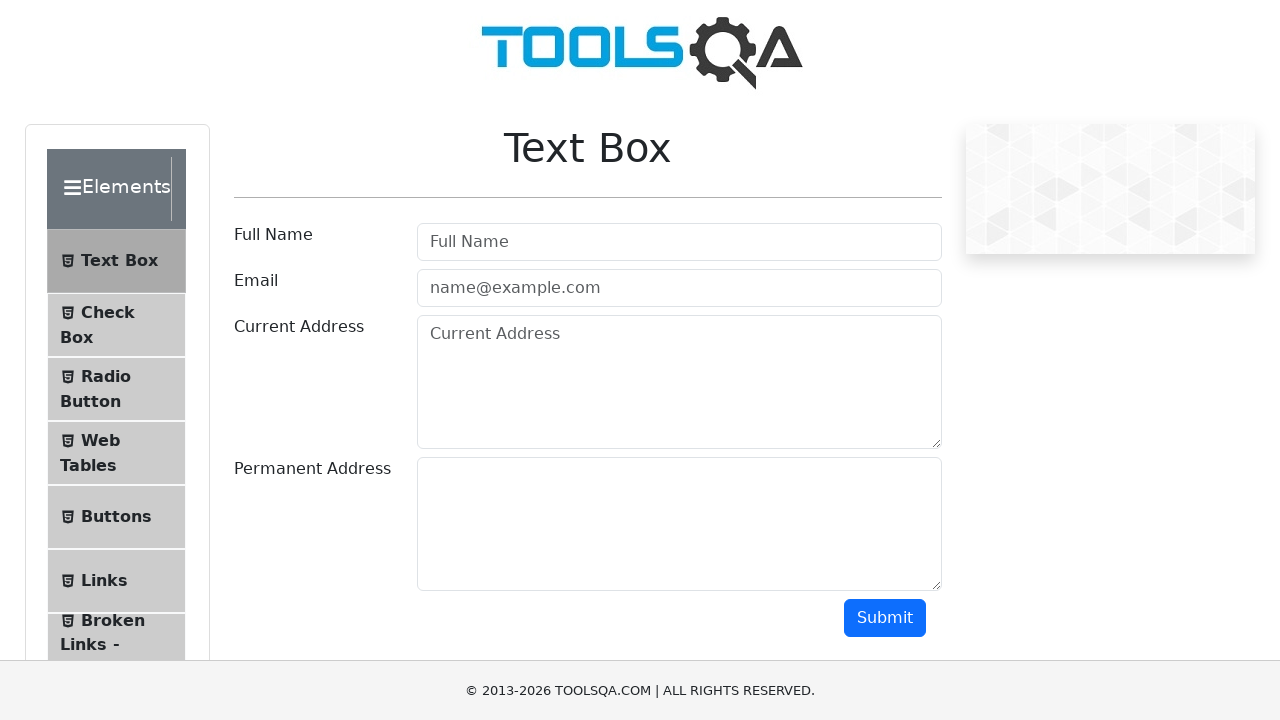

Filled user name field with 'Maria Gonzalez' on #userName
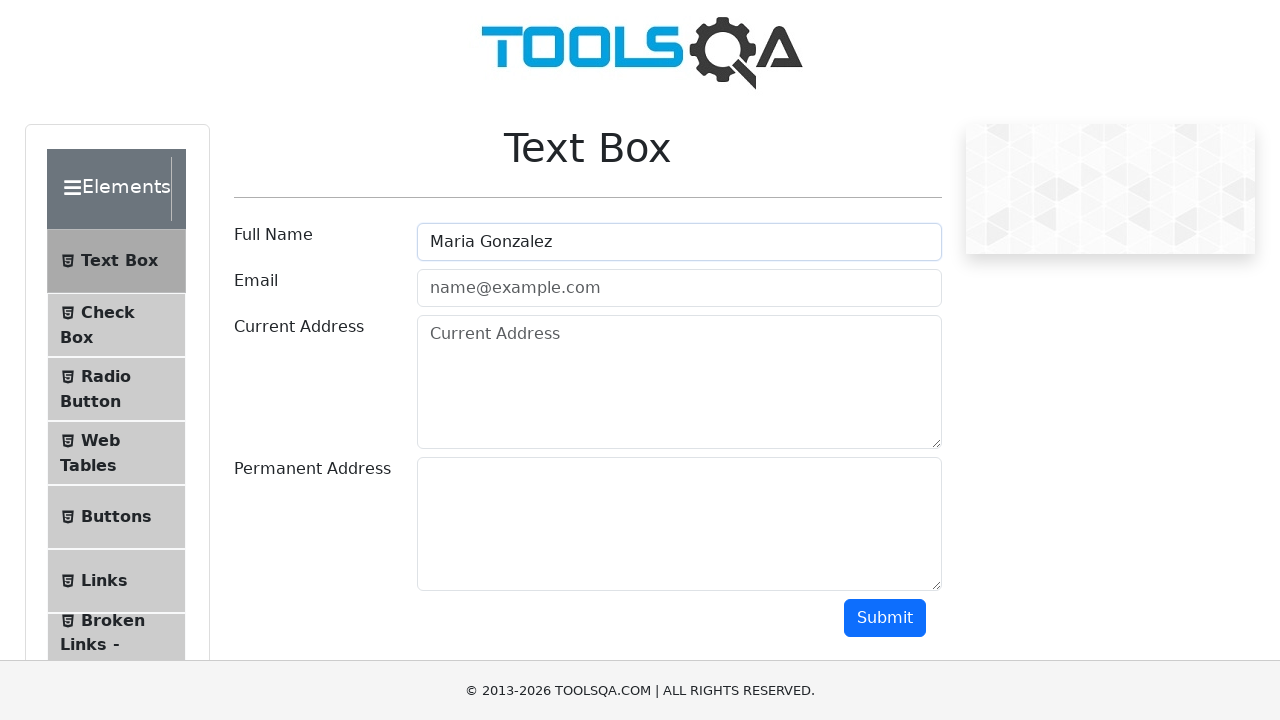

Filled user email field with 'maria.gonzalez@example.com' on #userEmail
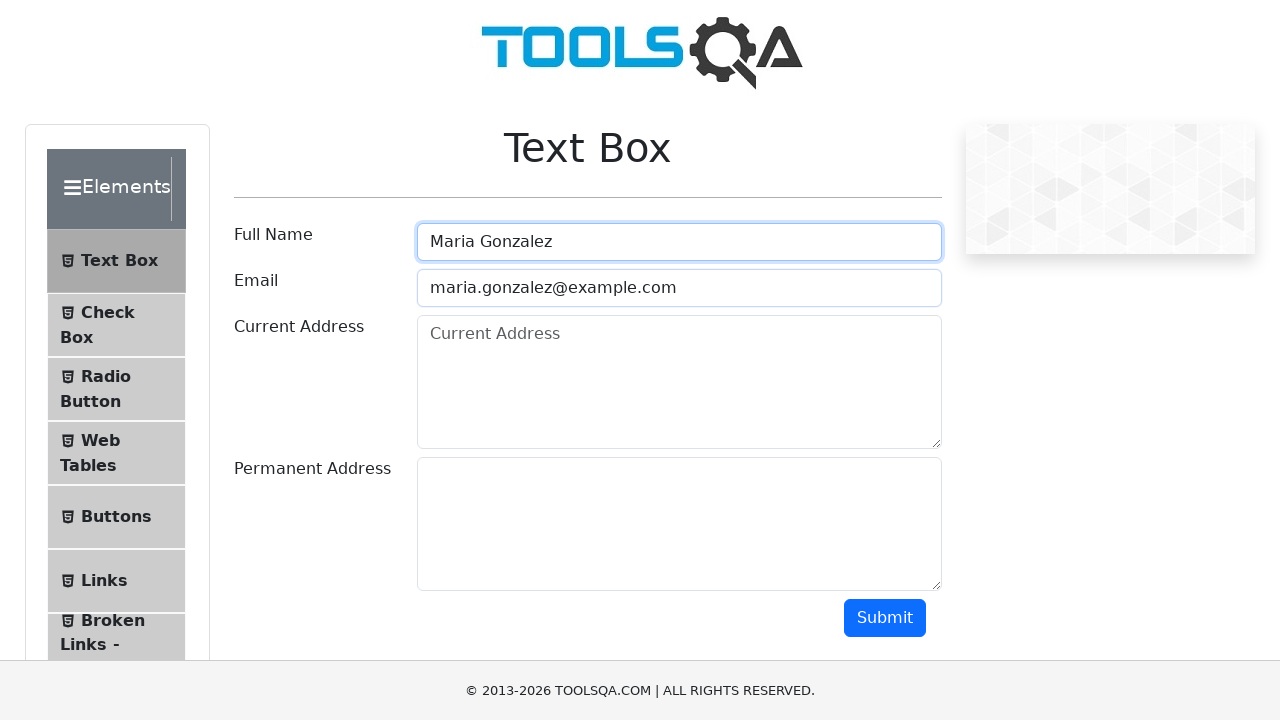

Filled current address field with '123 Main Street, Barcelona, Spain' on #currentAddress
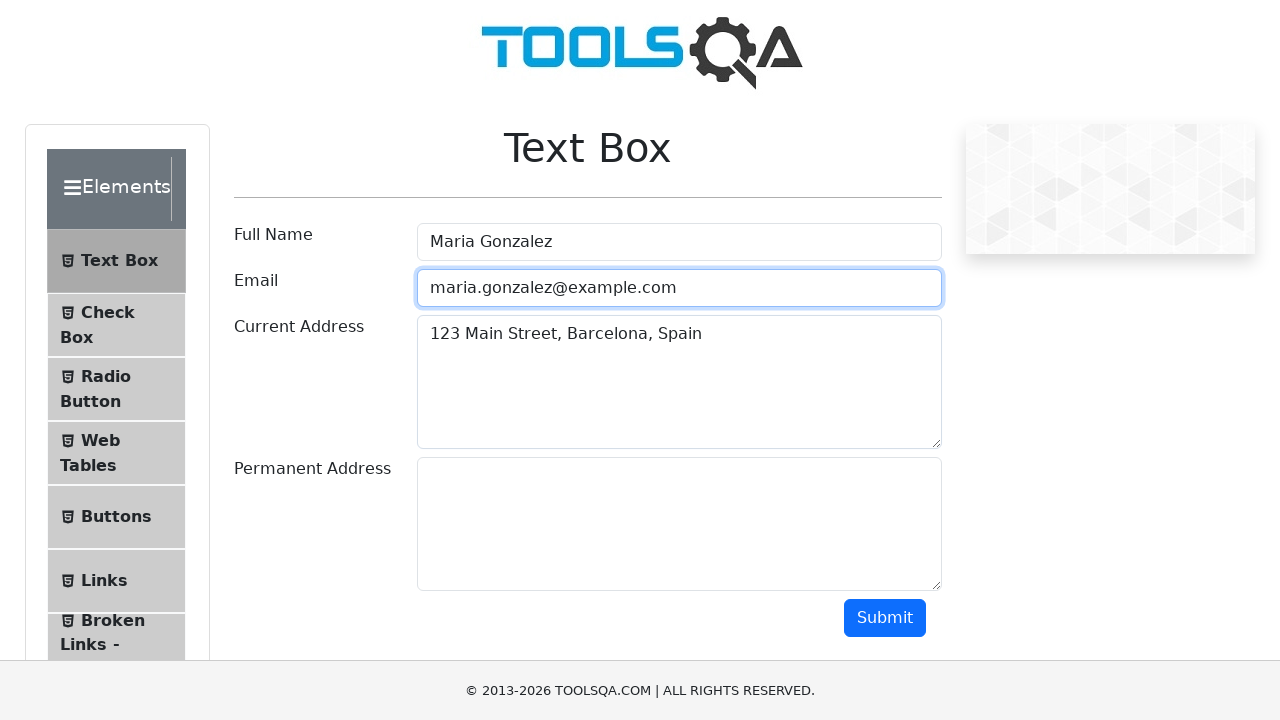

Filled permanent address field with '456 Oak Avenue, Madrid, Spain' on #permanentAddress
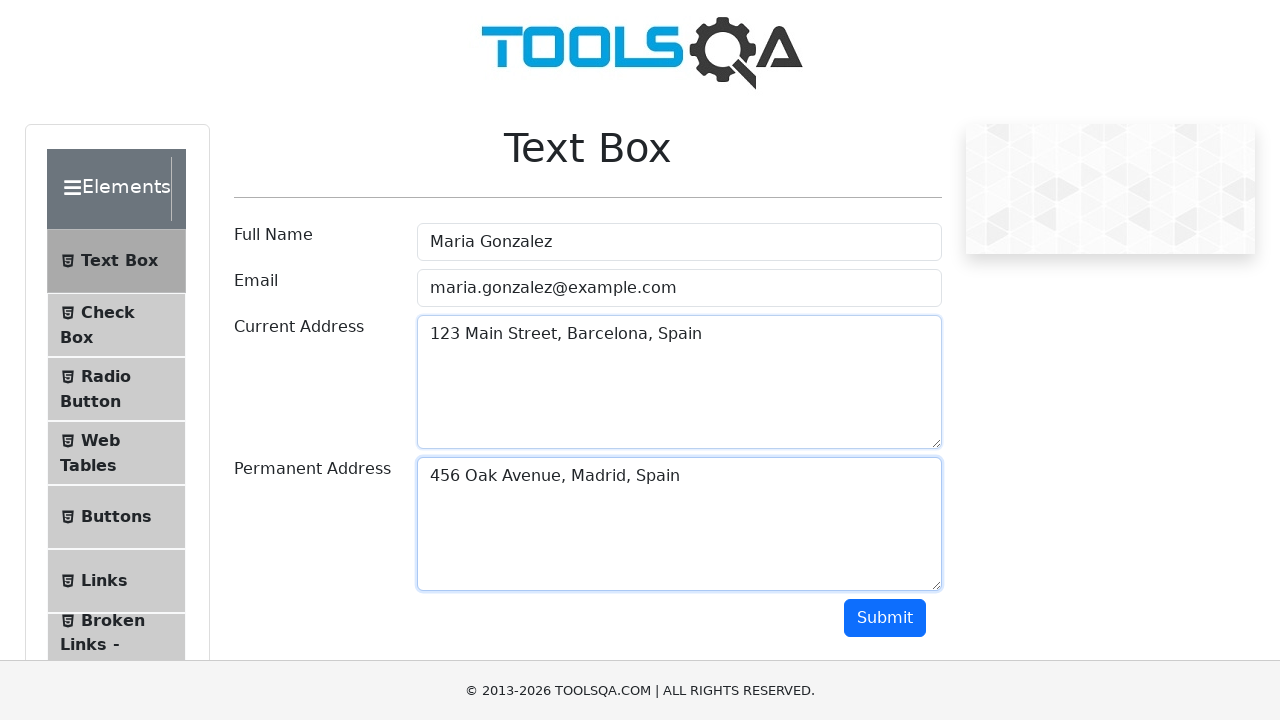

Clicked submit button to submit the form at (885, 618) on #submit
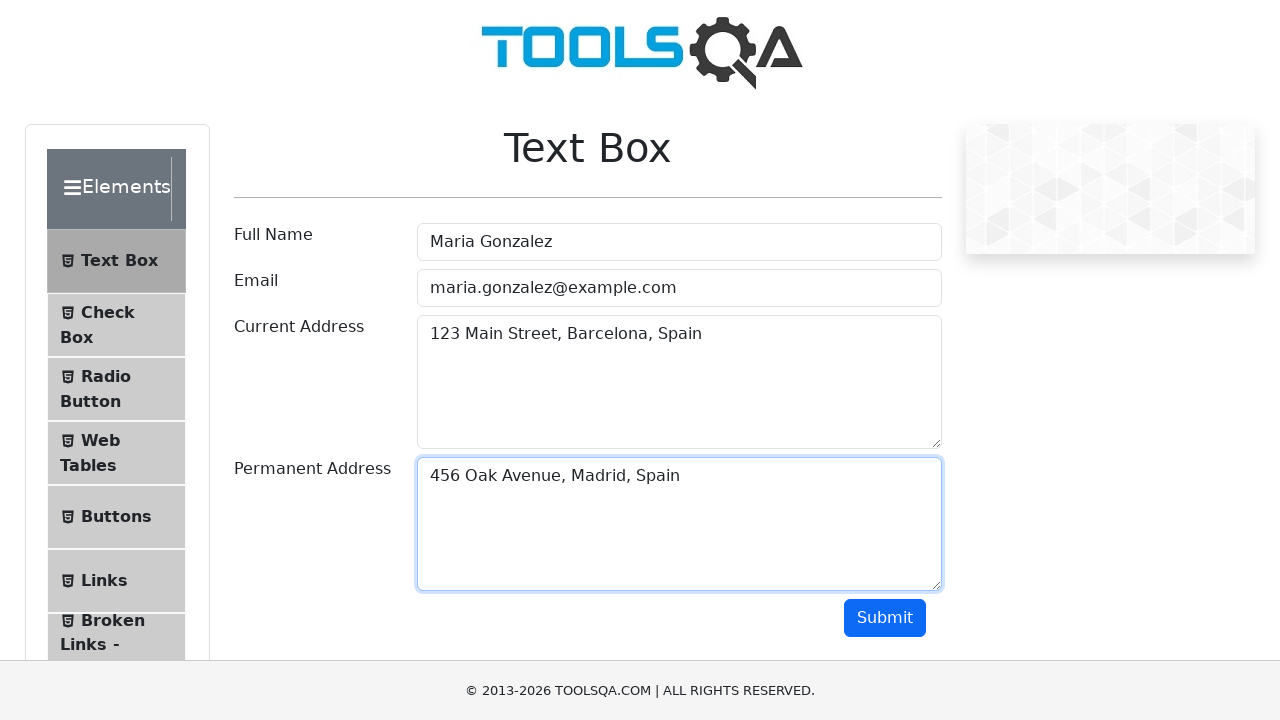

Form submission confirmed - output section appeared
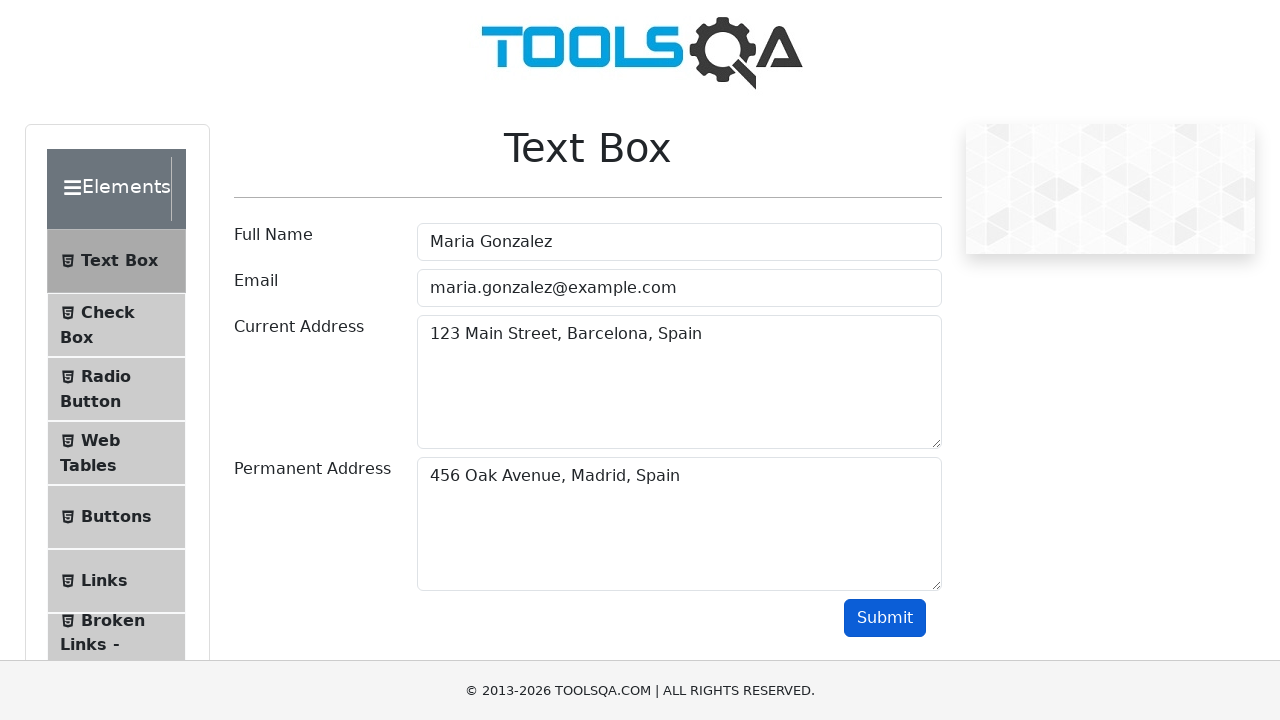

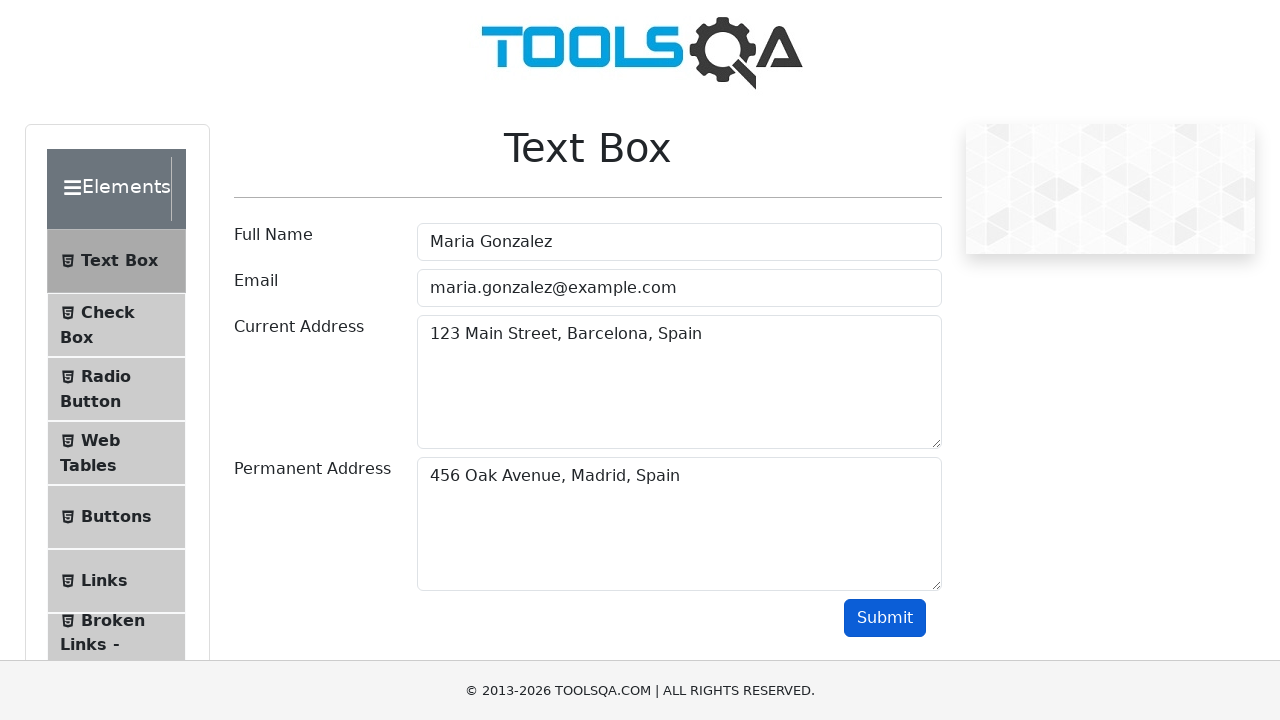